Tests dynamic loading functionality by navigating to a dynamic loading example page and verifying that dynamically loaded content appears after triggering the load action

Starting URL: http://the-internet.herokuapp.com/dynamic_loading/1

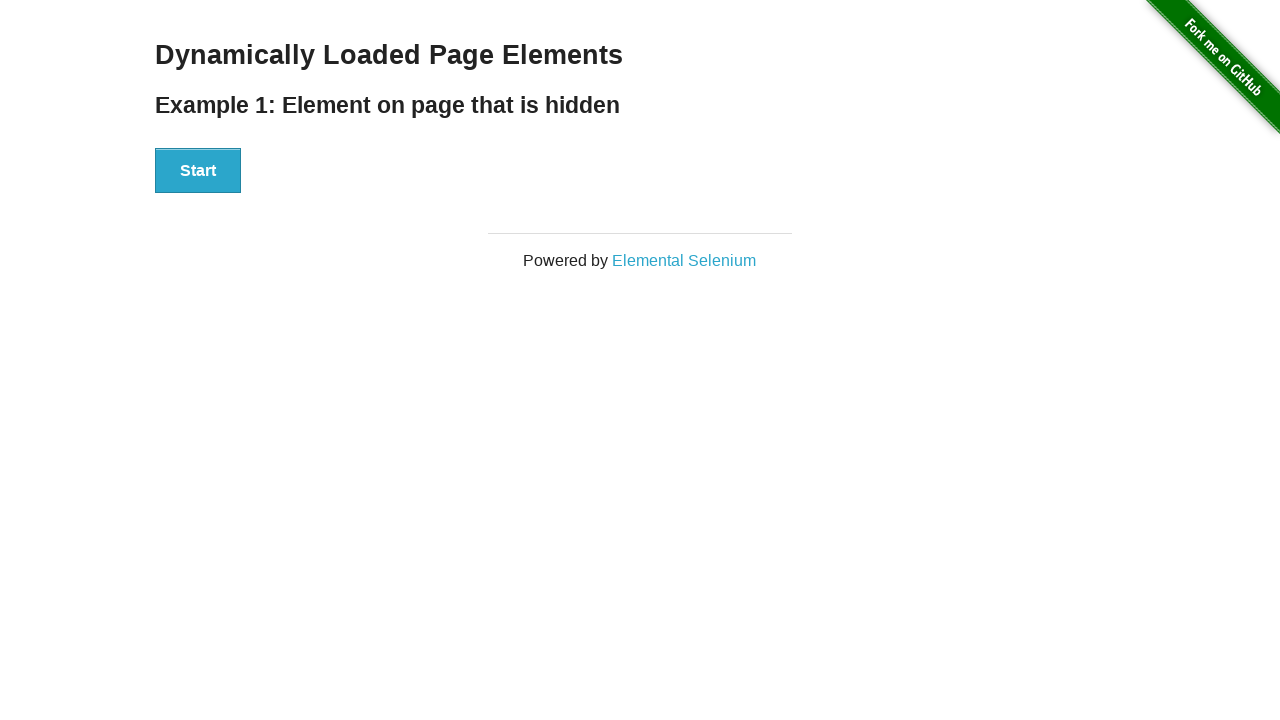

Clicked start button to trigger dynamic loading at (198, 171) on button
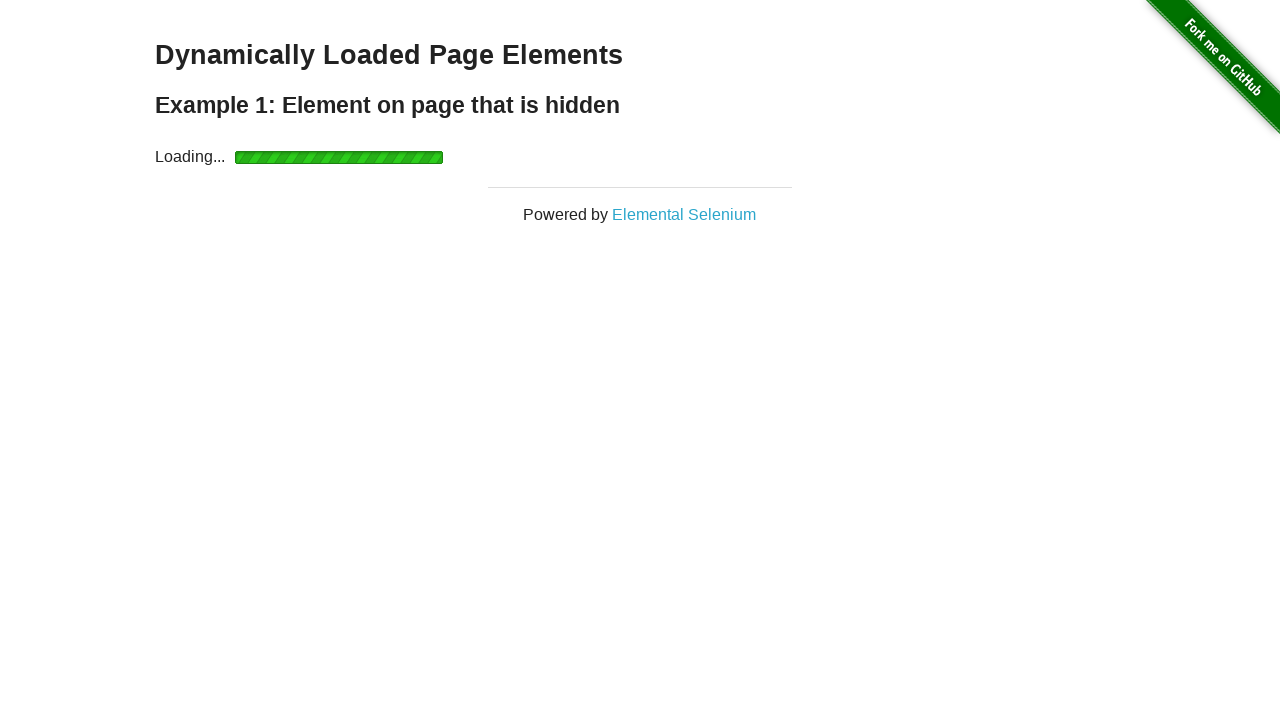

Dynamically loaded content appeared - finish text is now visible
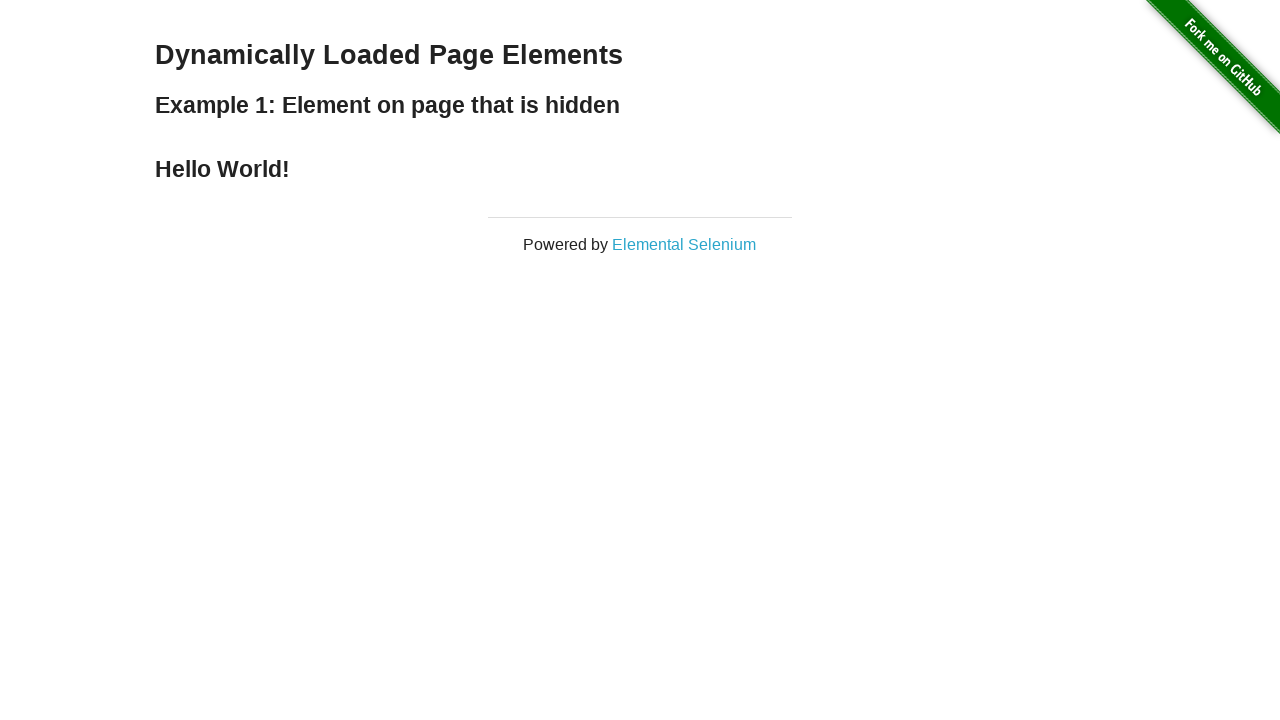

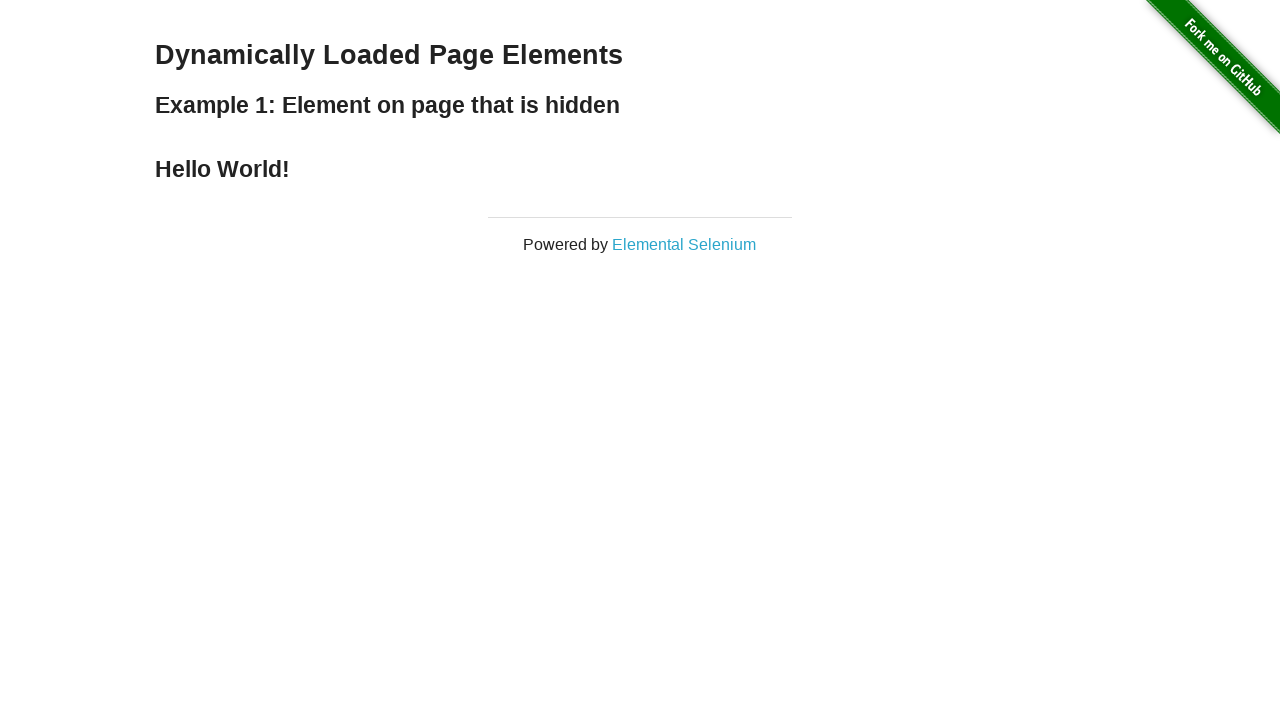